Navigates to Netflix India homepage and clicks the Sign In link to verify navigation to the login page

Starting URL: https://www.netflix.com/in/

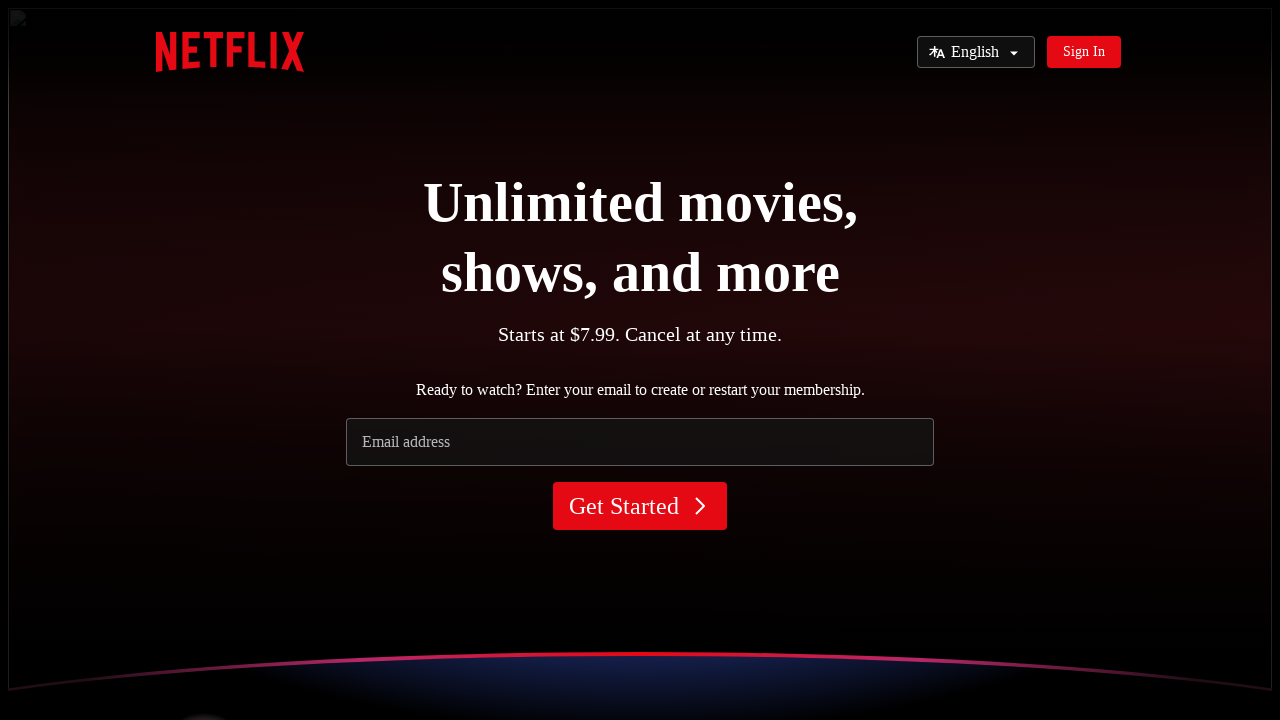

Navigated to Netflix India homepage
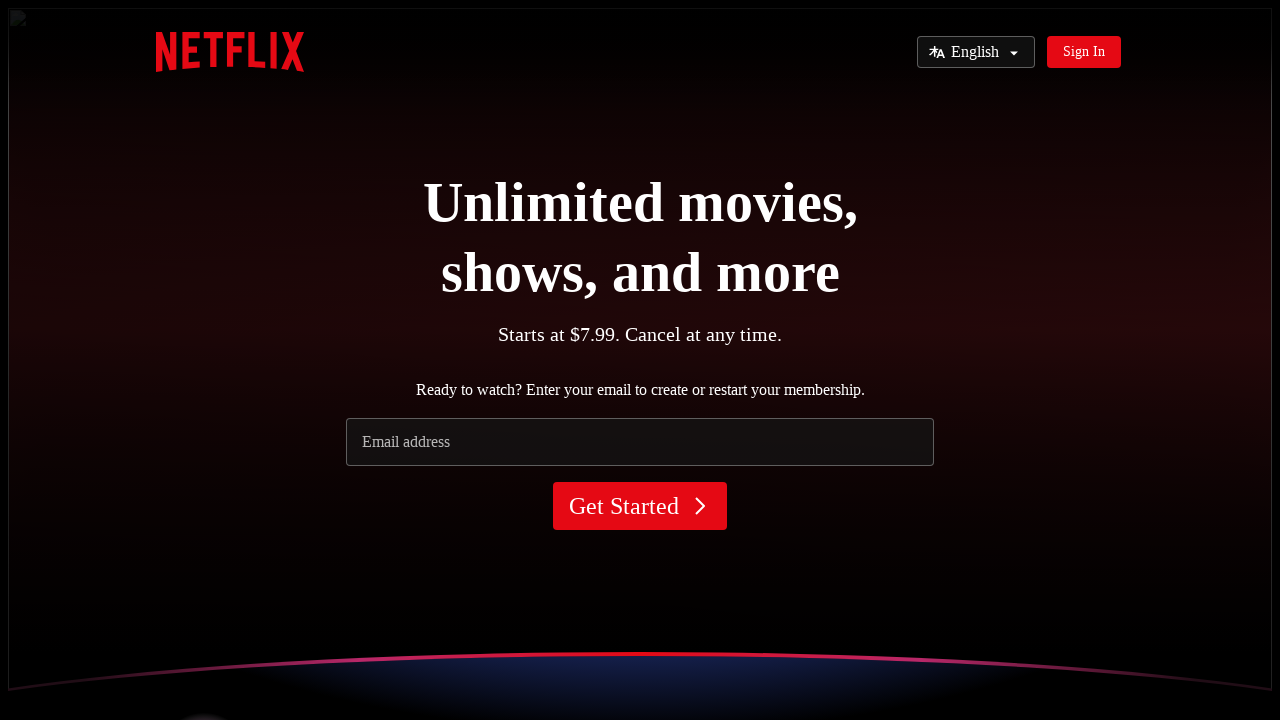

Clicked Sign In link at (1084, 52) on a:has-text('Sign In')
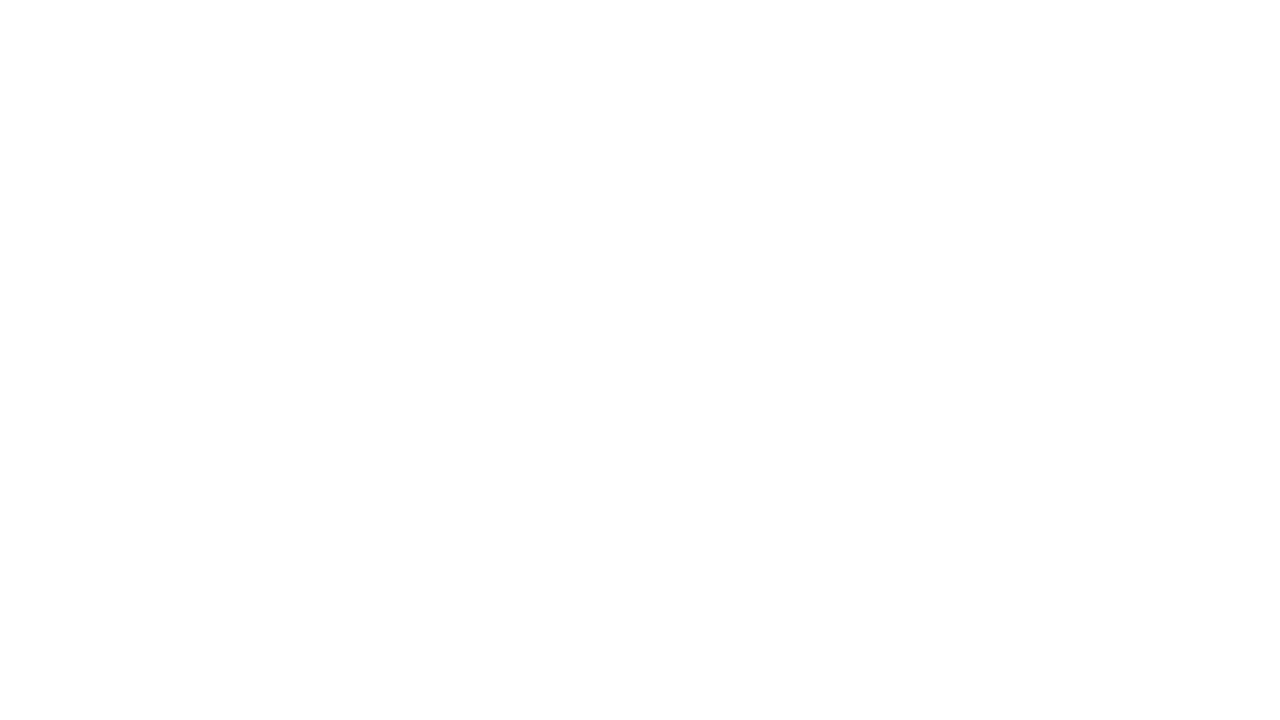

Sign-in page loaded successfully
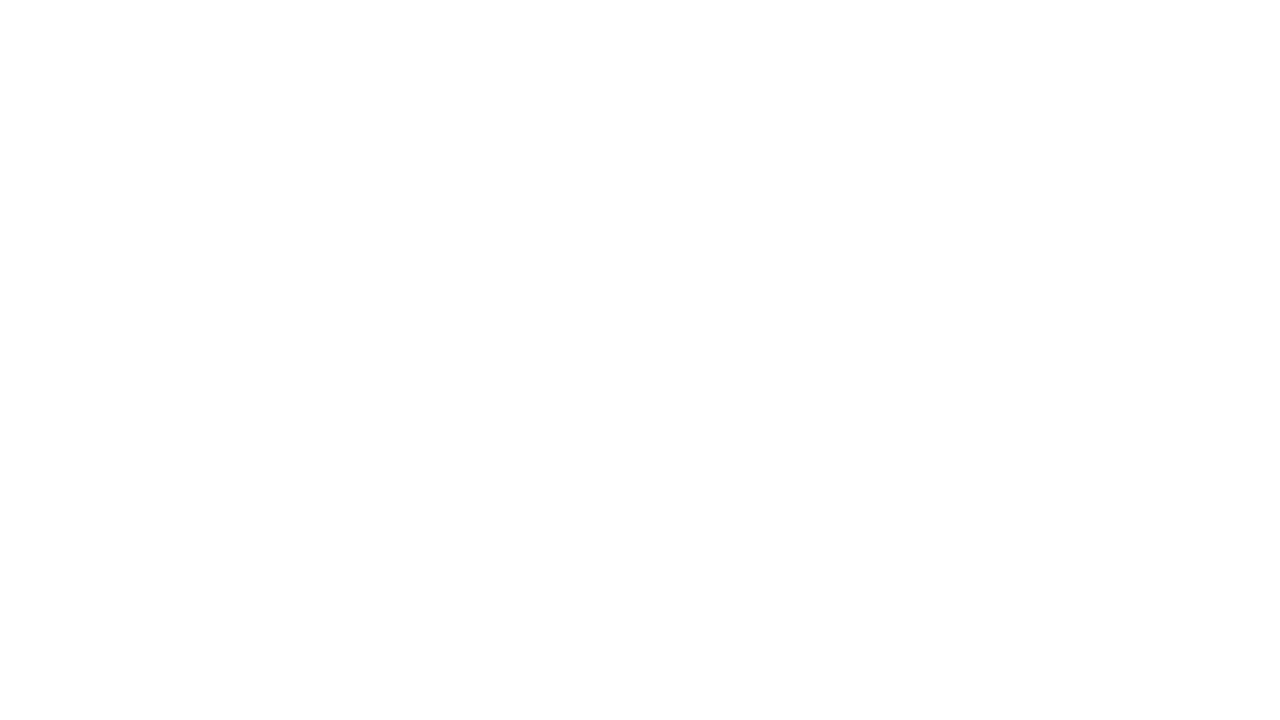

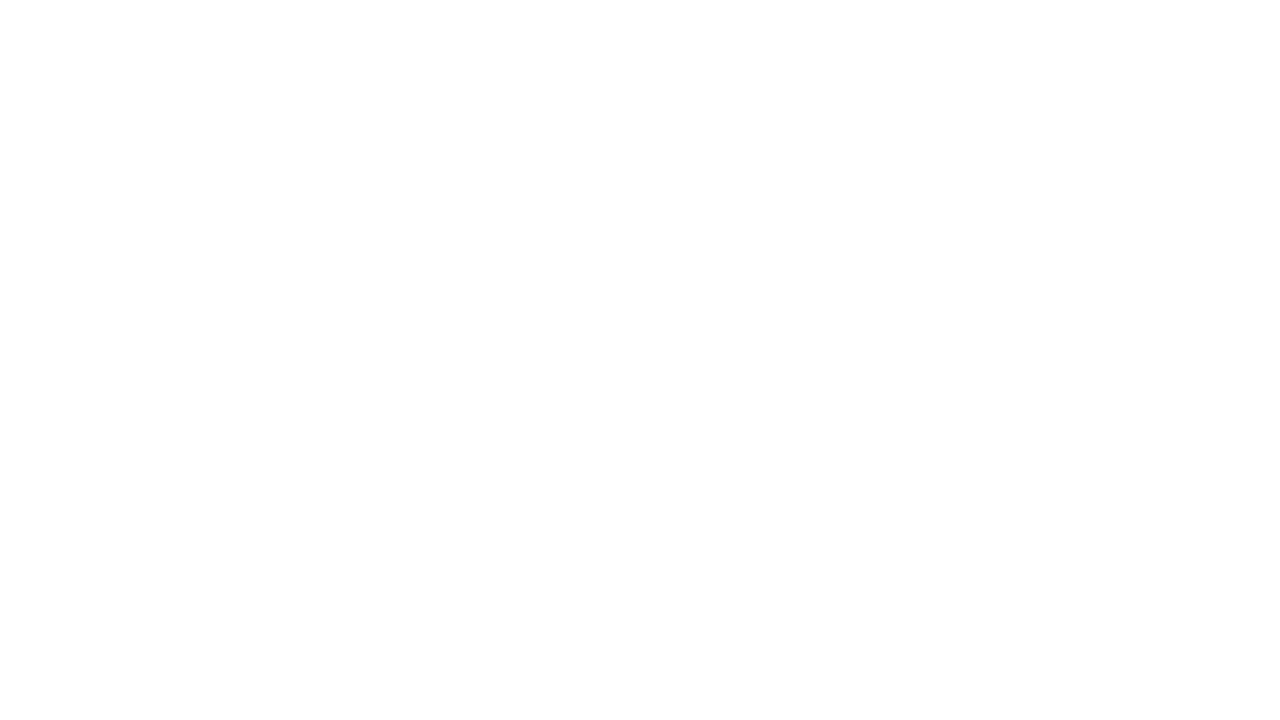